Tests shopping cart calculations by adding multiple items with different quantities, then verifying subtotals and total price are calculated correctly.

Starting URL: http://jupiter.cloud.planittesting.com

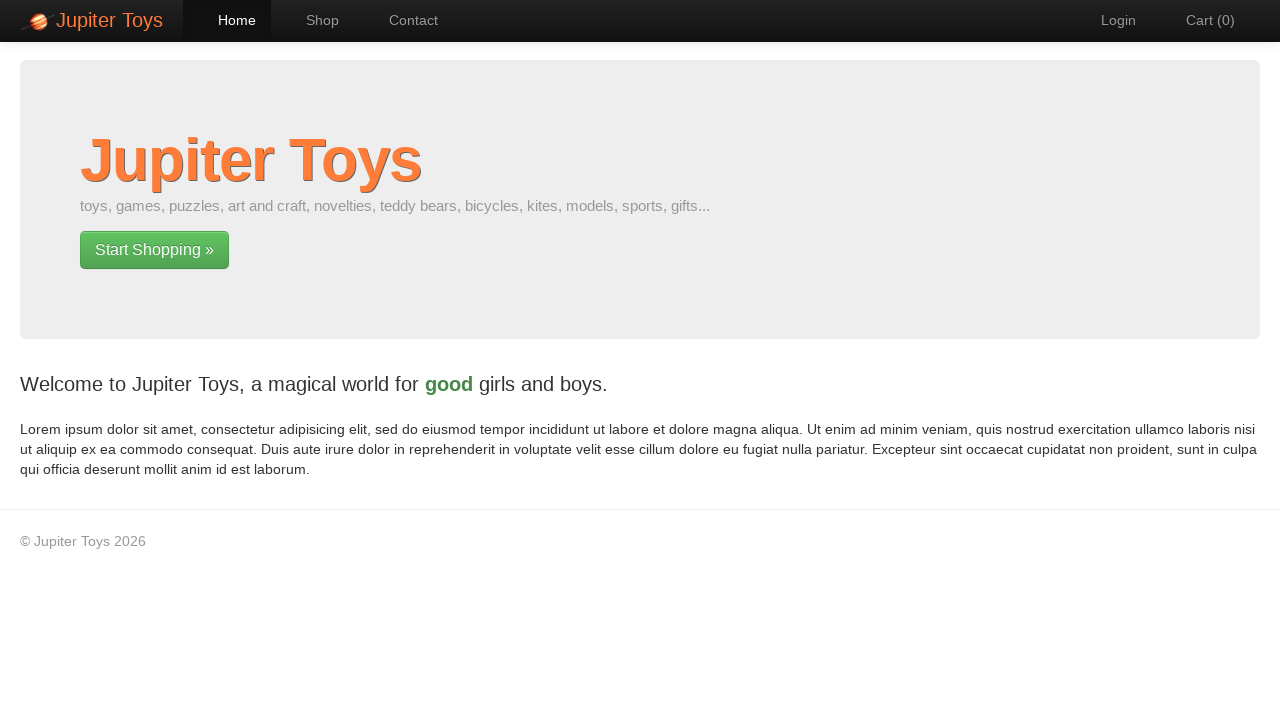

Clicked Shop navigation link at (312, 20) on a:text('Shop')
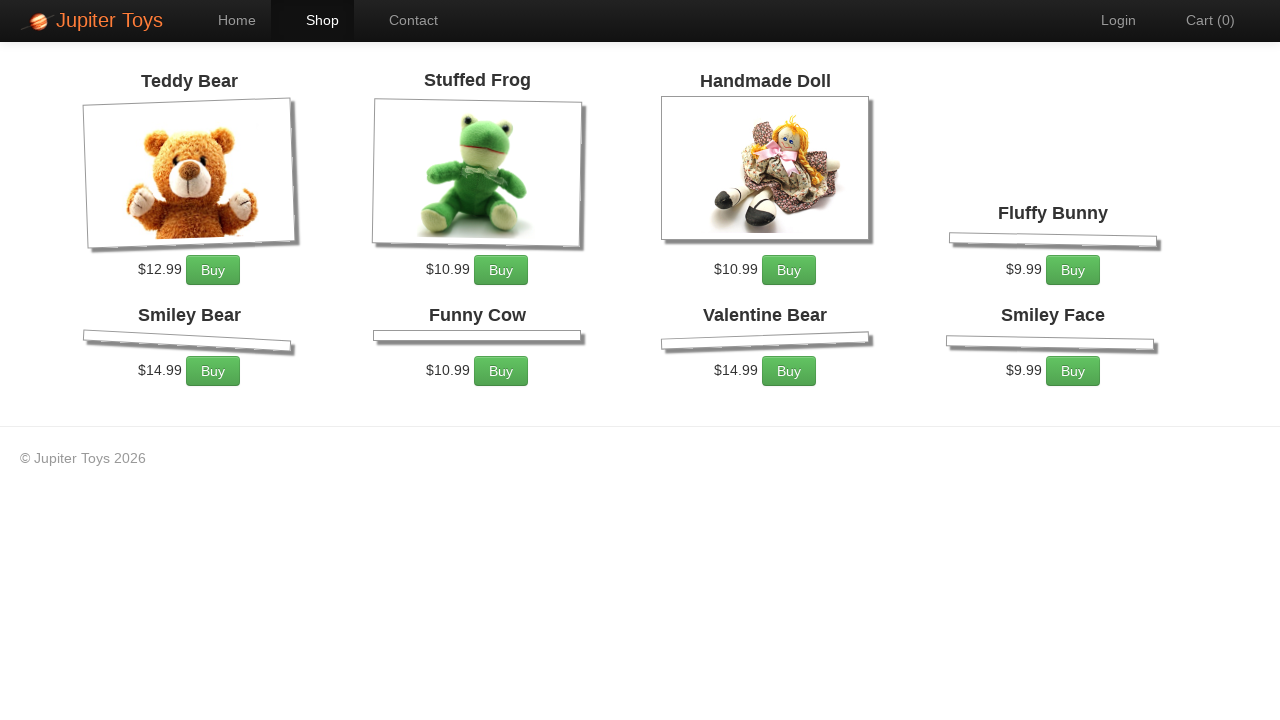

Waited for shop page to load
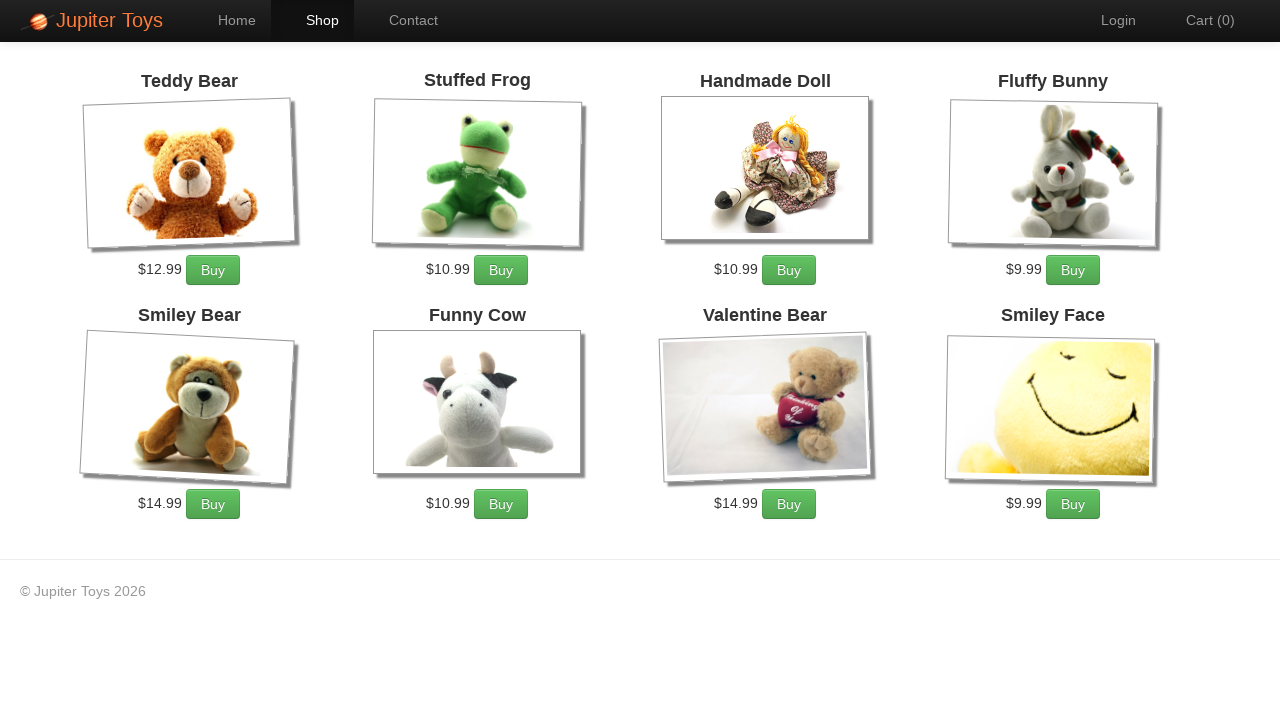

Added Stuffed Frog to cart (quantity 1/2) at (501, 270) on xpath=//h4[text()='Stuffed Frog']/ancestor::li >> a:text('Buy')
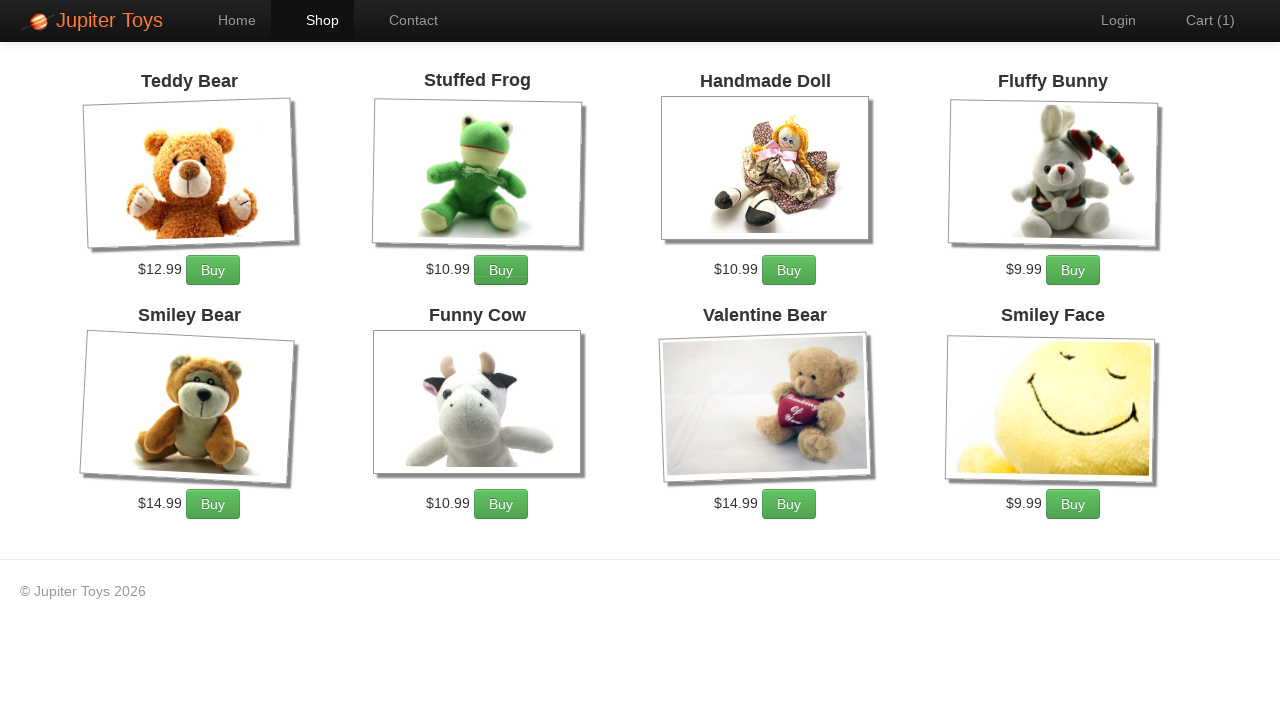

Added Stuffed Frog to cart (quantity 2/2) at (501, 270) on xpath=//h4[text()='Stuffed Frog']/ancestor::li >> a:text('Buy')
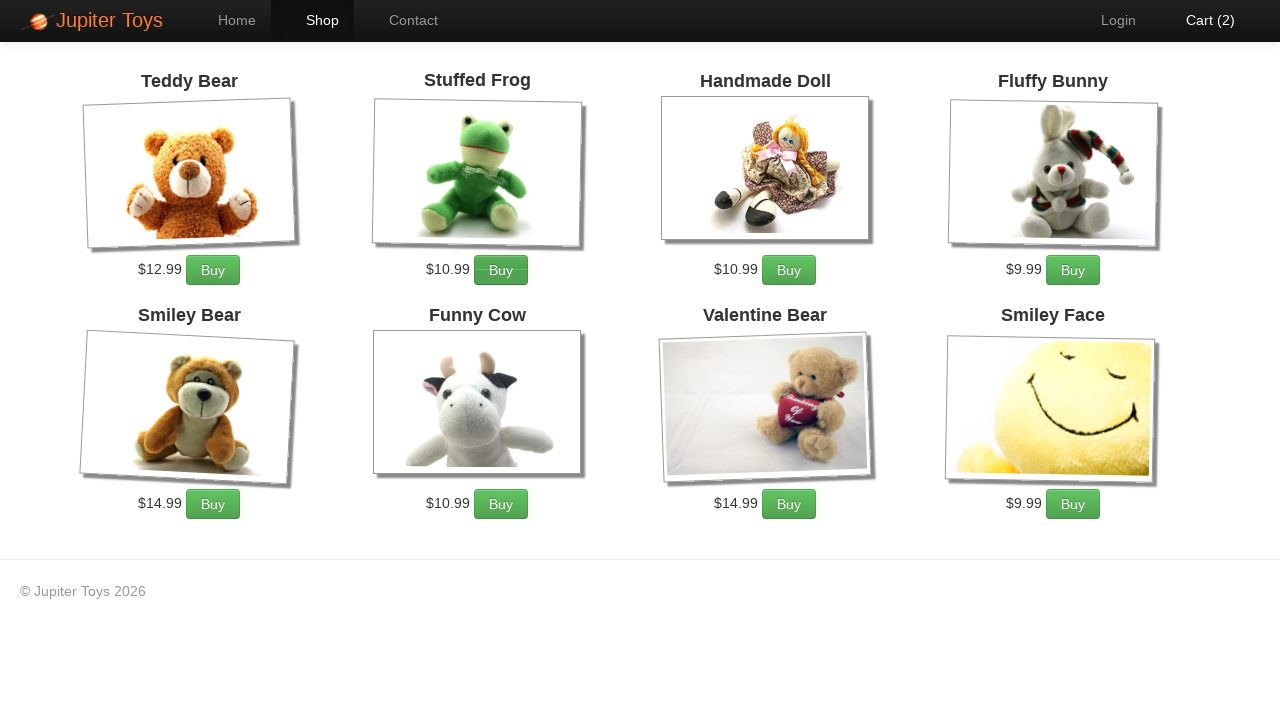

Added Fluffy Bunny to cart (quantity 1/5) at (1073, 270) on xpath=//h4[text()='Fluffy Bunny']/ancestor::li >> a:text('Buy')
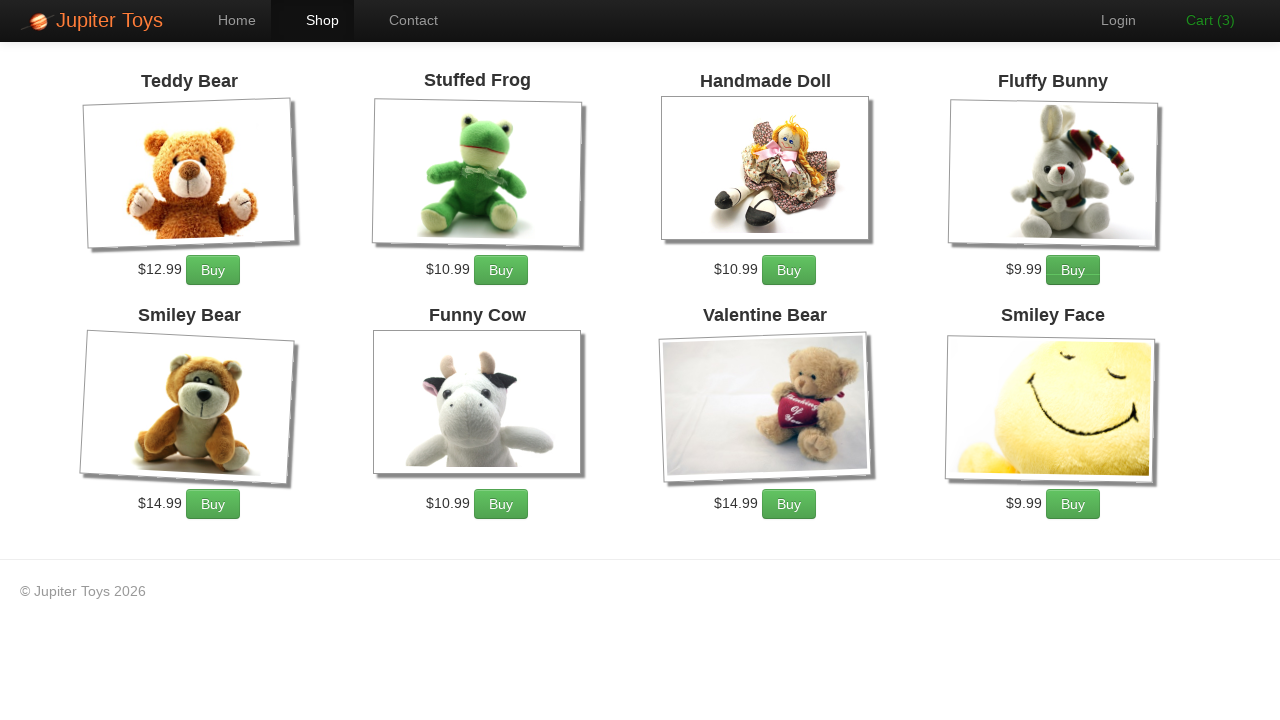

Added Fluffy Bunny to cart (quantity 2/5) at (1073, 270) on xpath=//h4[text()='Fluffy Bunny']/ancestor::li >> a:text('Buy')
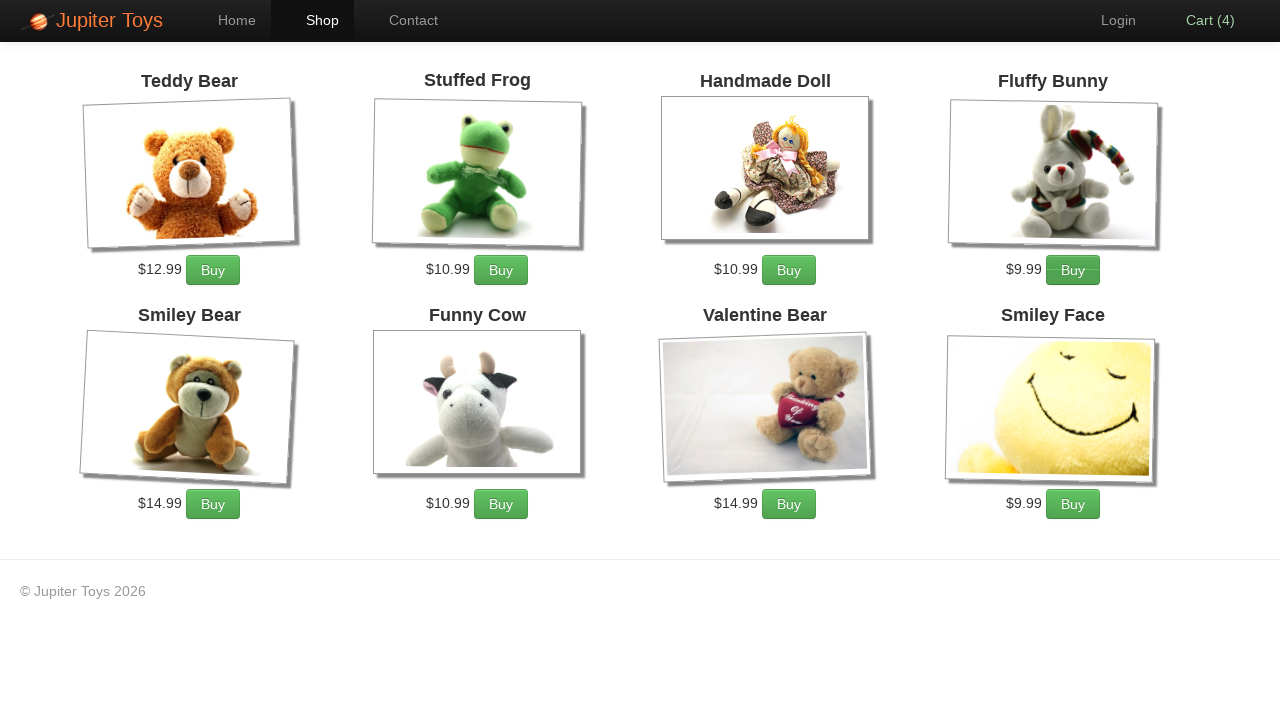

Added Fluffy Bunny to cart (quantity 3/5) at (1073, 270) on xpath=//h4[text()='Fluffy Bunny']/ancestor::li >> a:text('Buy')
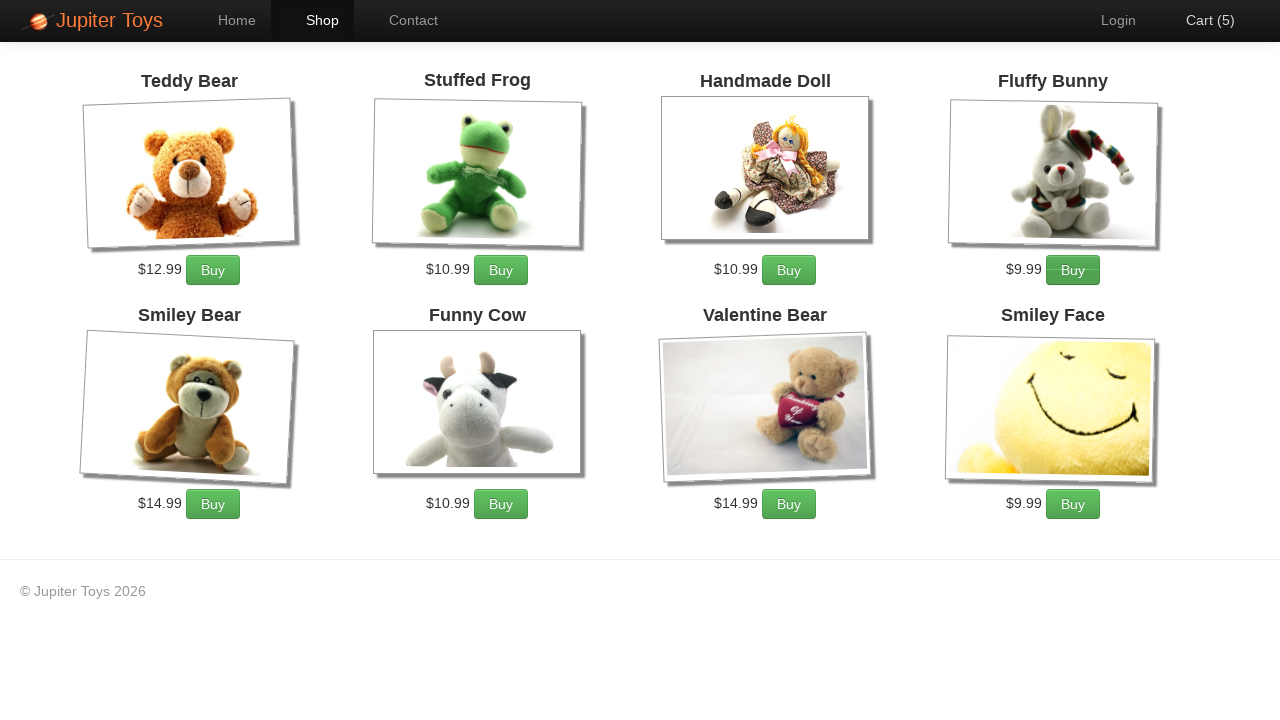

Added Fluffy Bunny to cart (quantity 4/5) at (1073, 270) on xpath=//h4[text()='Fluffy Bunny']/ancestor::li >> a:text('Buy')
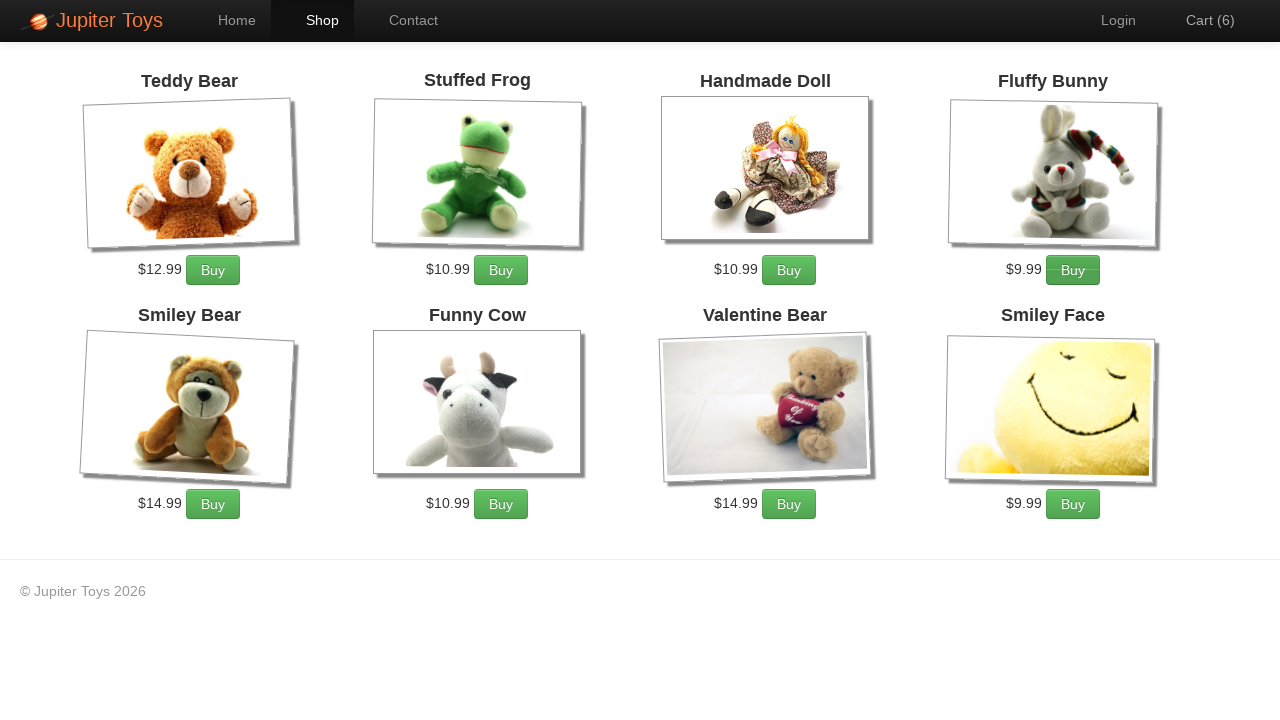

Added Fluffy Bunny to cart (quantity 5/5) at (1073, 270) on xpath=//h4[text()='Fluffy Bunny']/ancestor::li >> a:text('Buy')
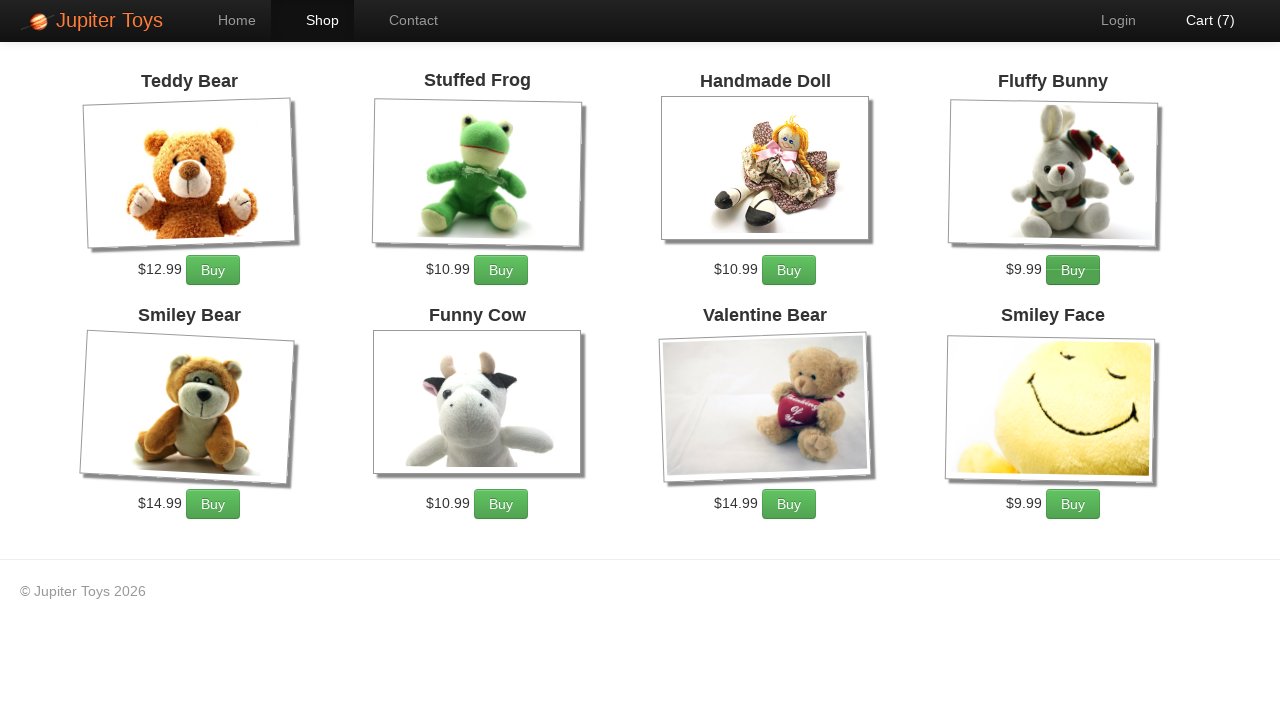

Added Valentine Bear to cart (quantity 1/3) at (789, 504) on xpath=//h4[text()='Valentine Bear']/ancestor::li >> a:text('Buy')
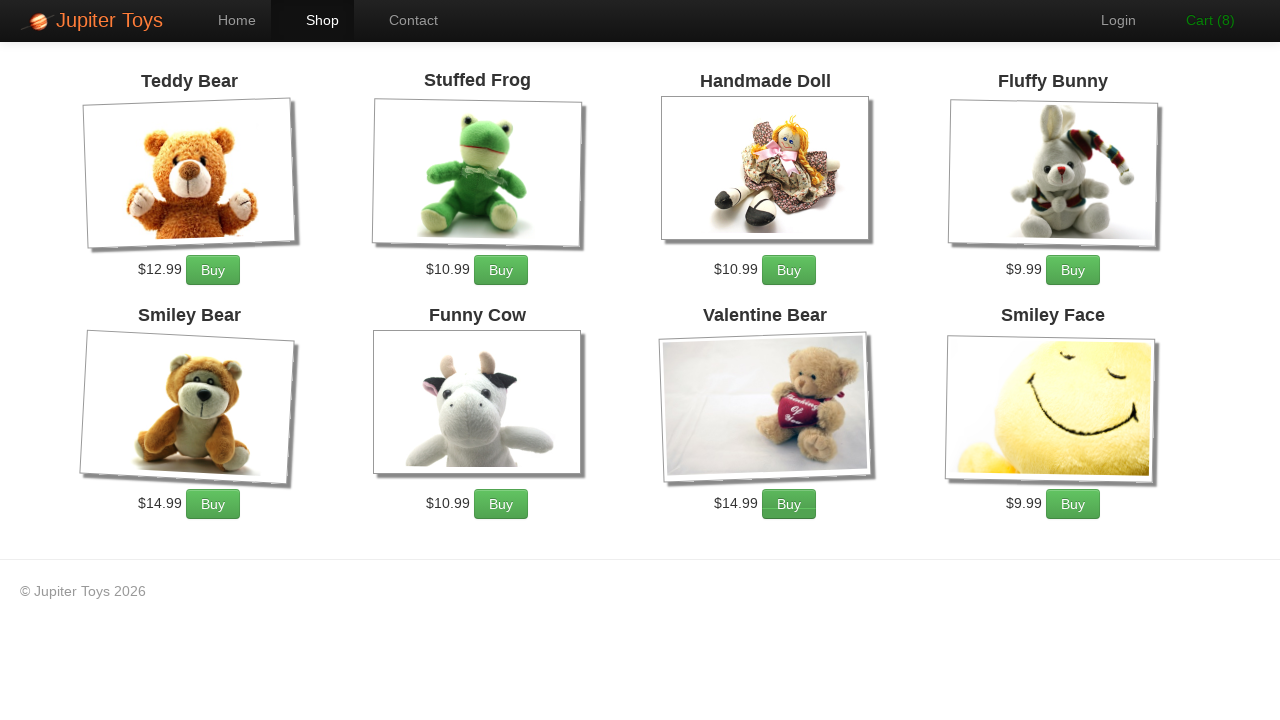

Added Valentine Bear to cart (quantity 2/3) at (789, 504) on xpath=//h4[text()='Valentine Bear']/ancestor::li >> a:text('Buy')
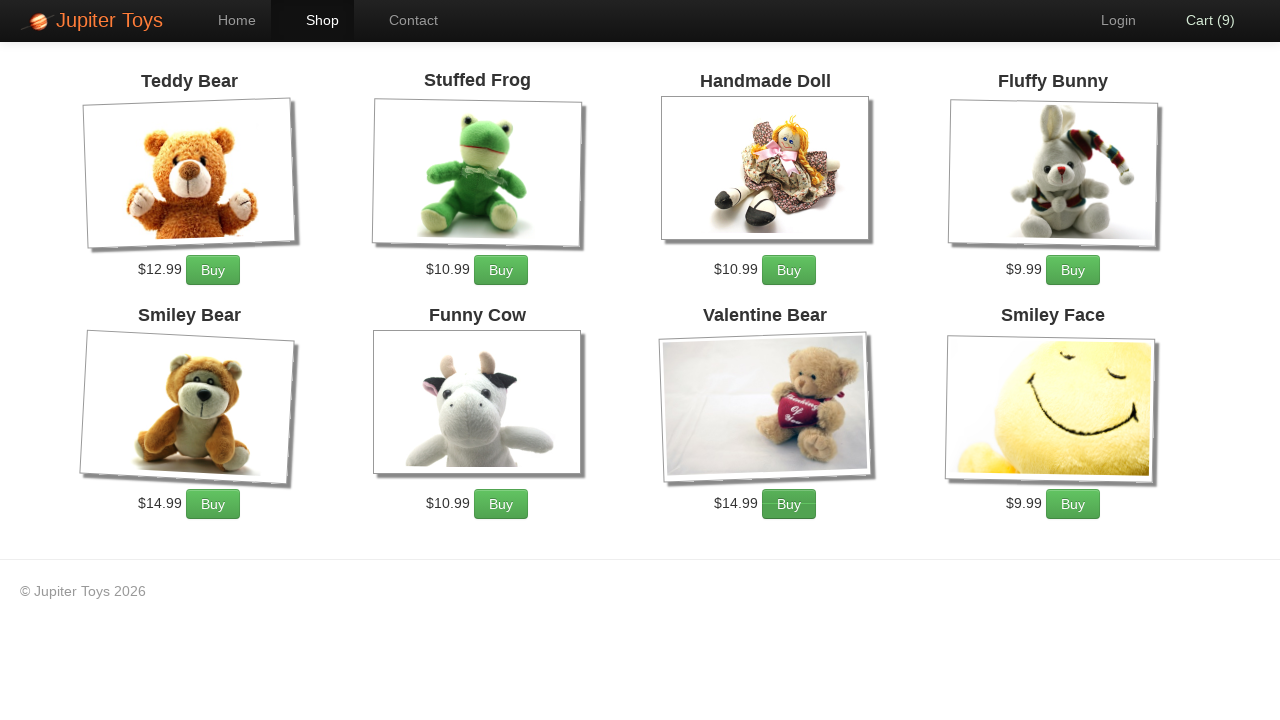

Added Valentine Bear to cart (quantity 3/3) at (789, 504) on xpath=//h4[text()='Valentine Bear']/ancestor::li >> a:text('Buy')
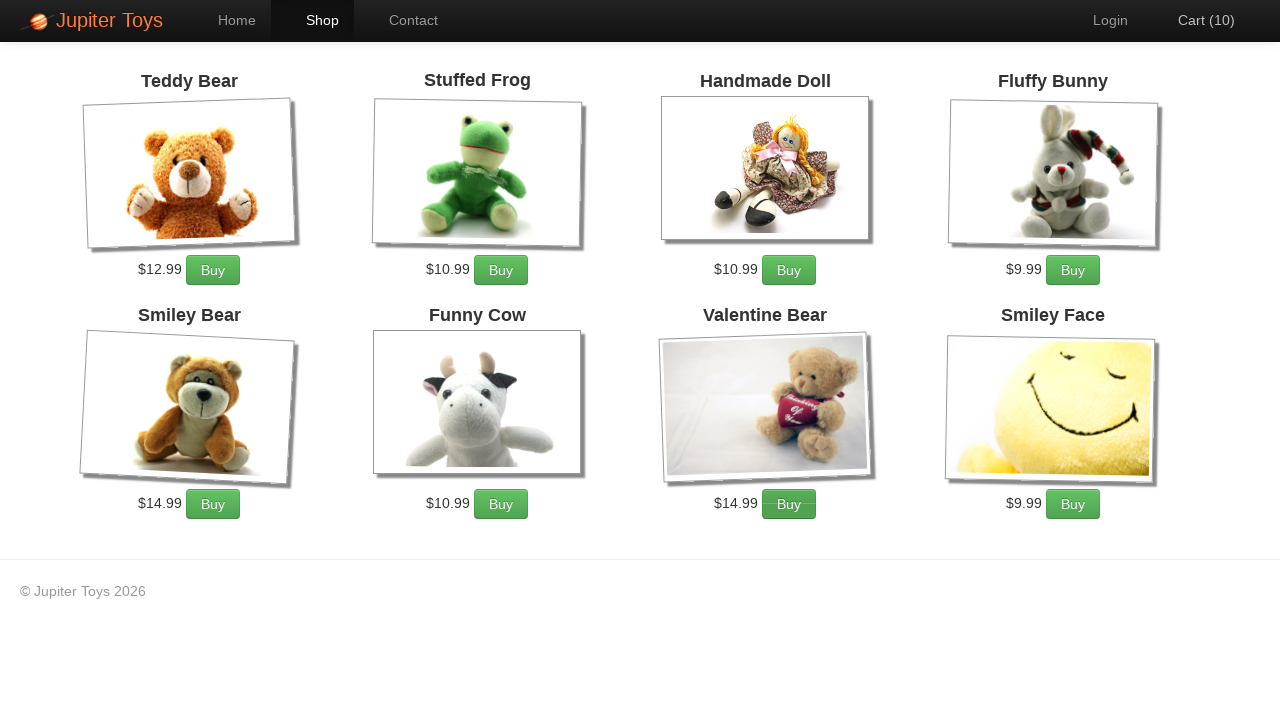

Waited for cart to update after adding all items
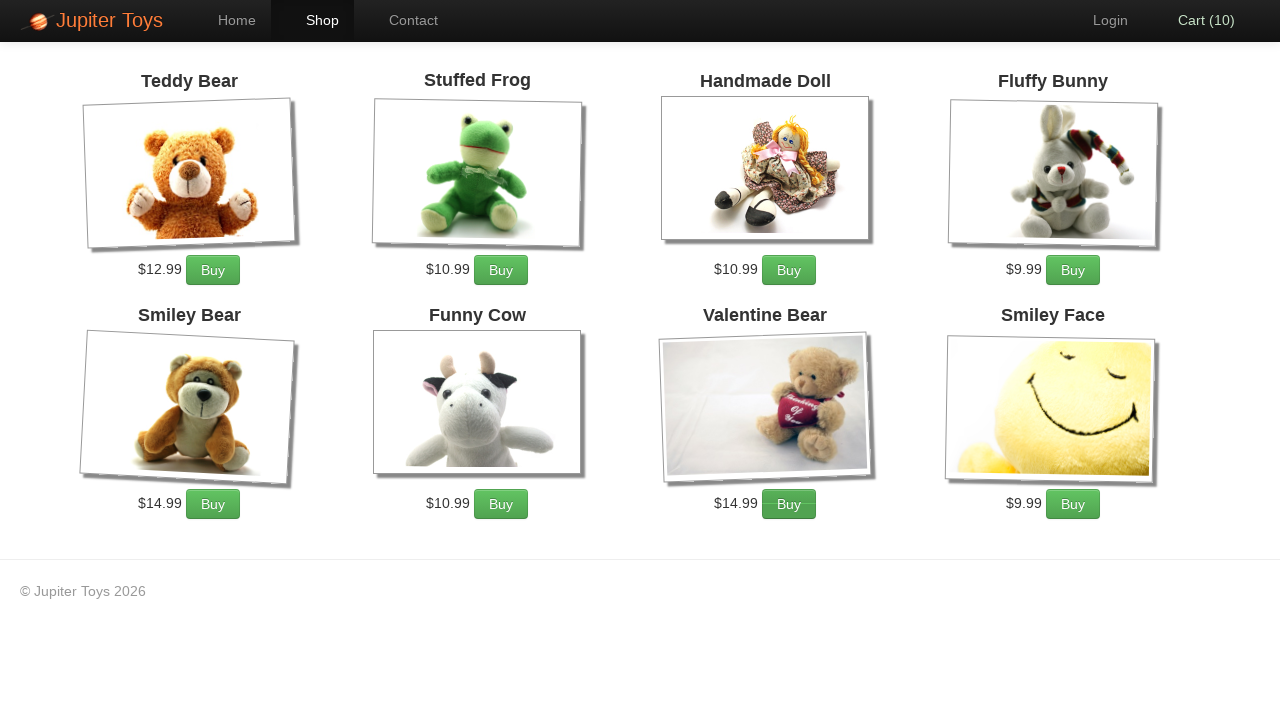

Clicked cart link to navigate to cart page at (1196, 20) on #nav-cart a
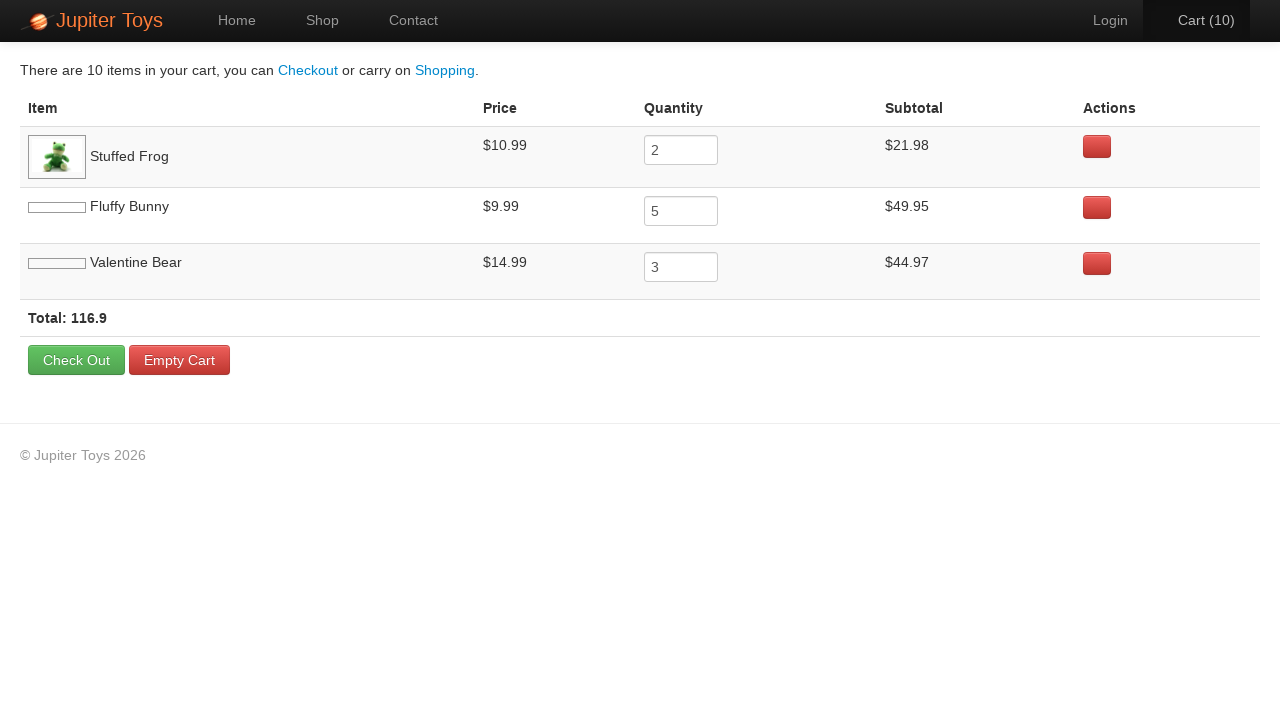

Waited for cart page to fully load
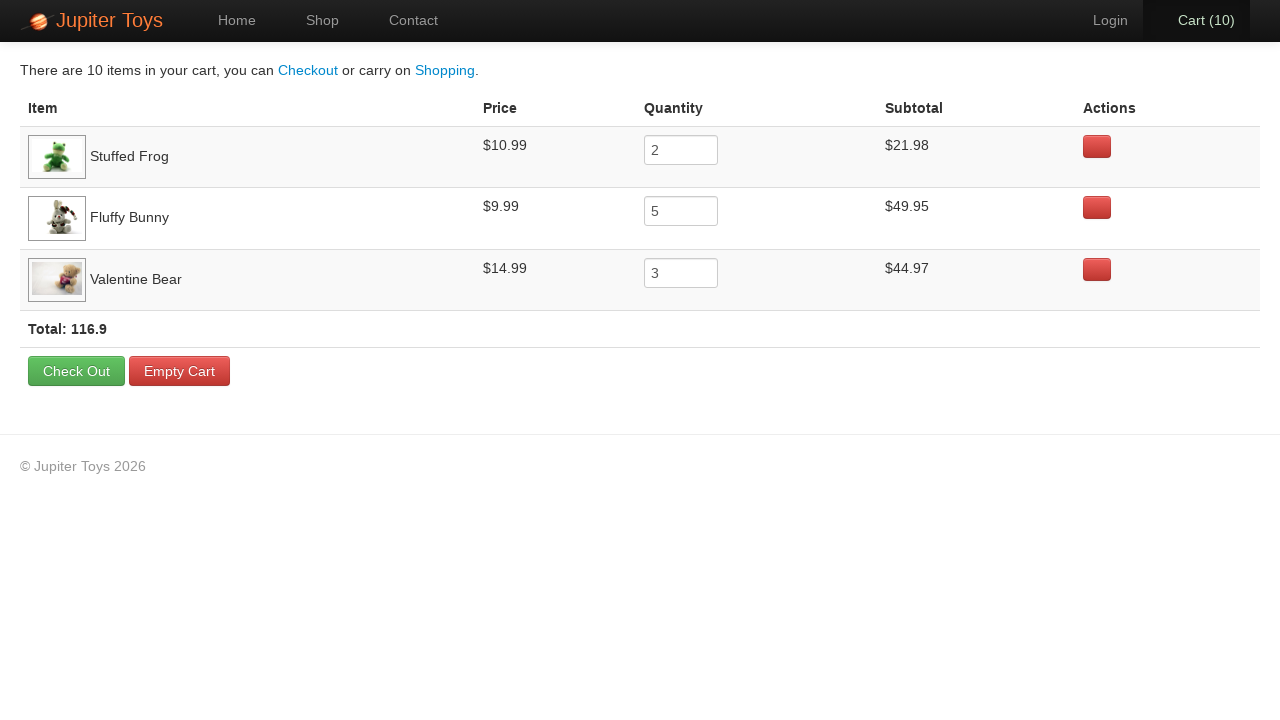

Verified subtotal for item 1: price=$10.99 × quantity=2 = $21.98
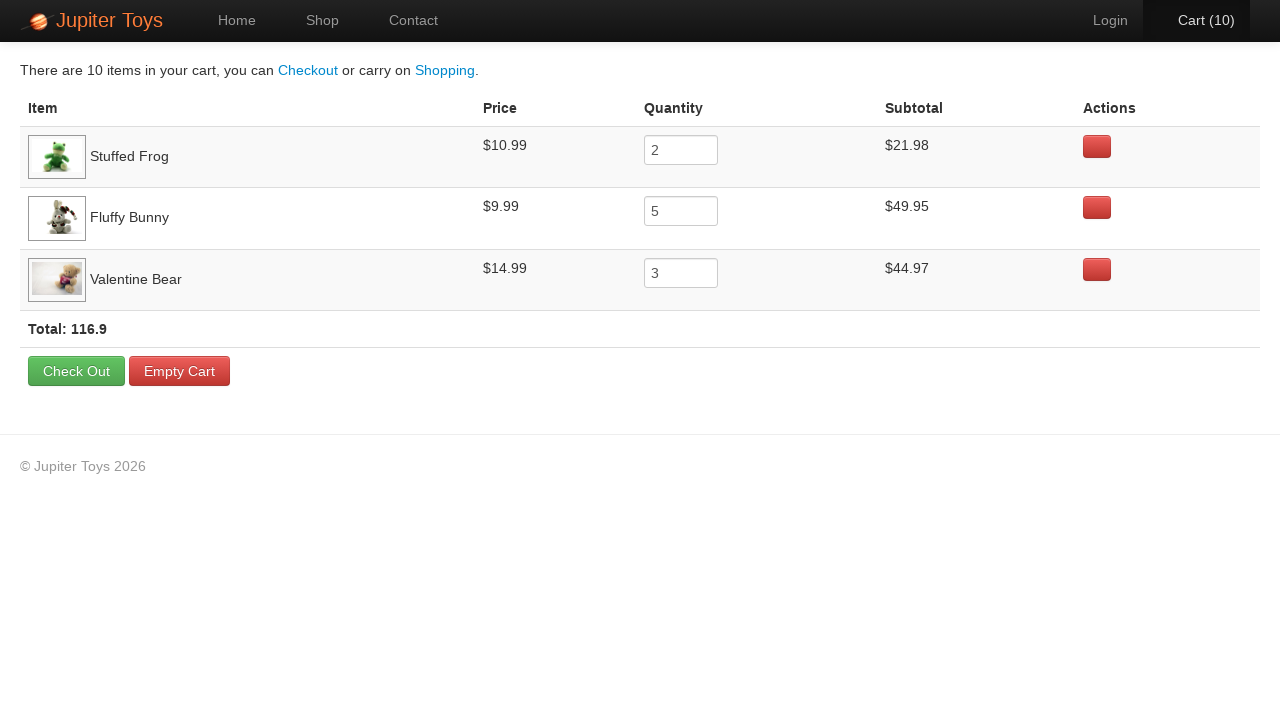

Verified subtotal for item 2: price=$9.99 × quantity=5 = $49.95
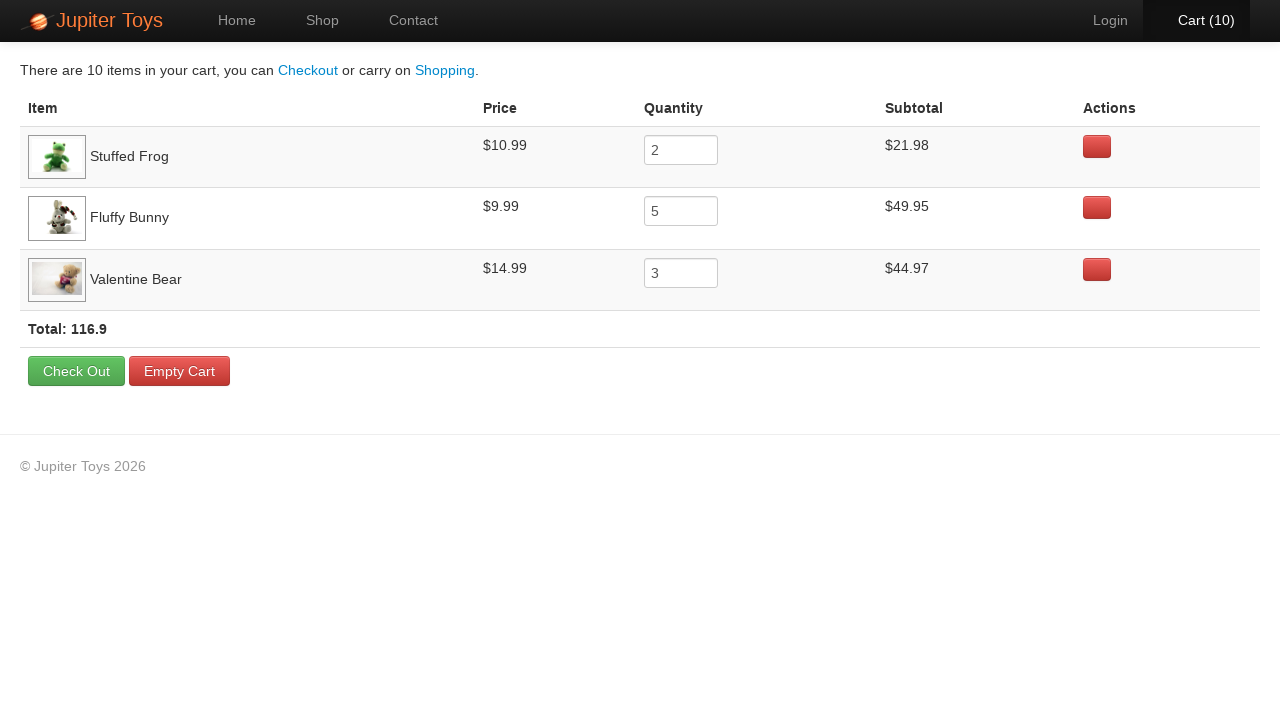

Verified subtotal for item 3: price=$14.99 × quantity=3 = $44.97
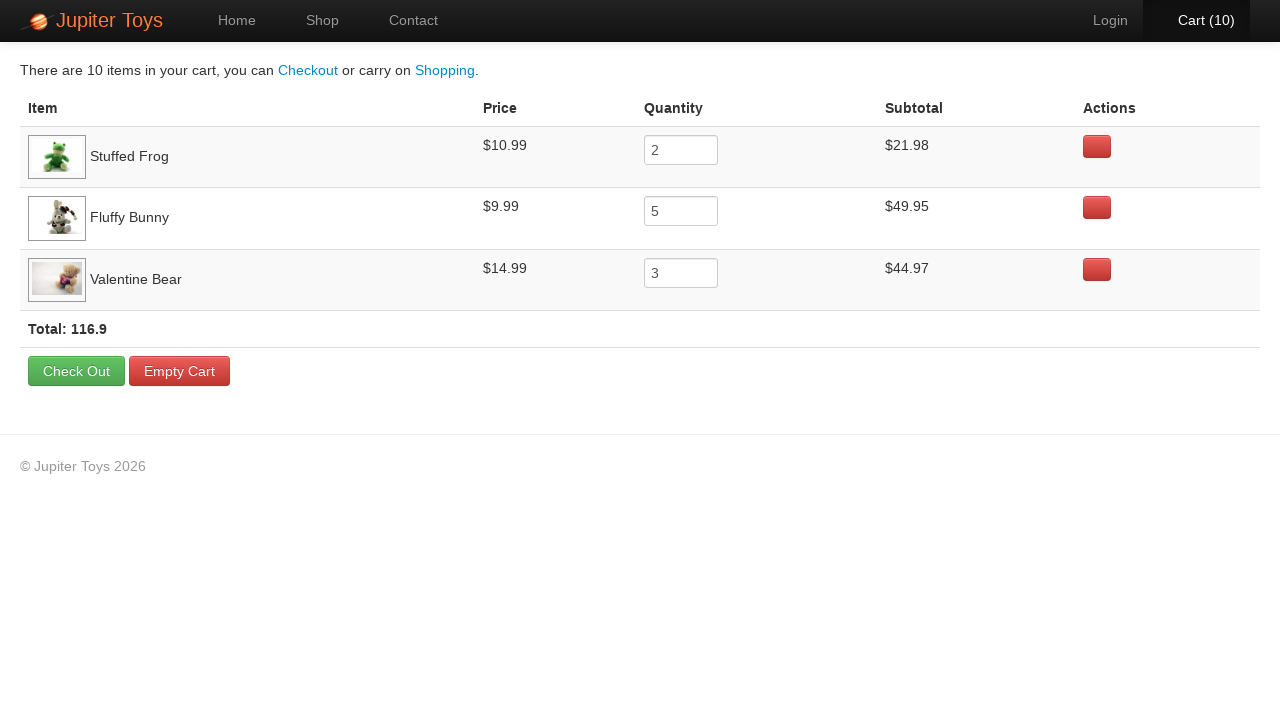

Verified cart total: $116.90 matches calculated total: $116.90
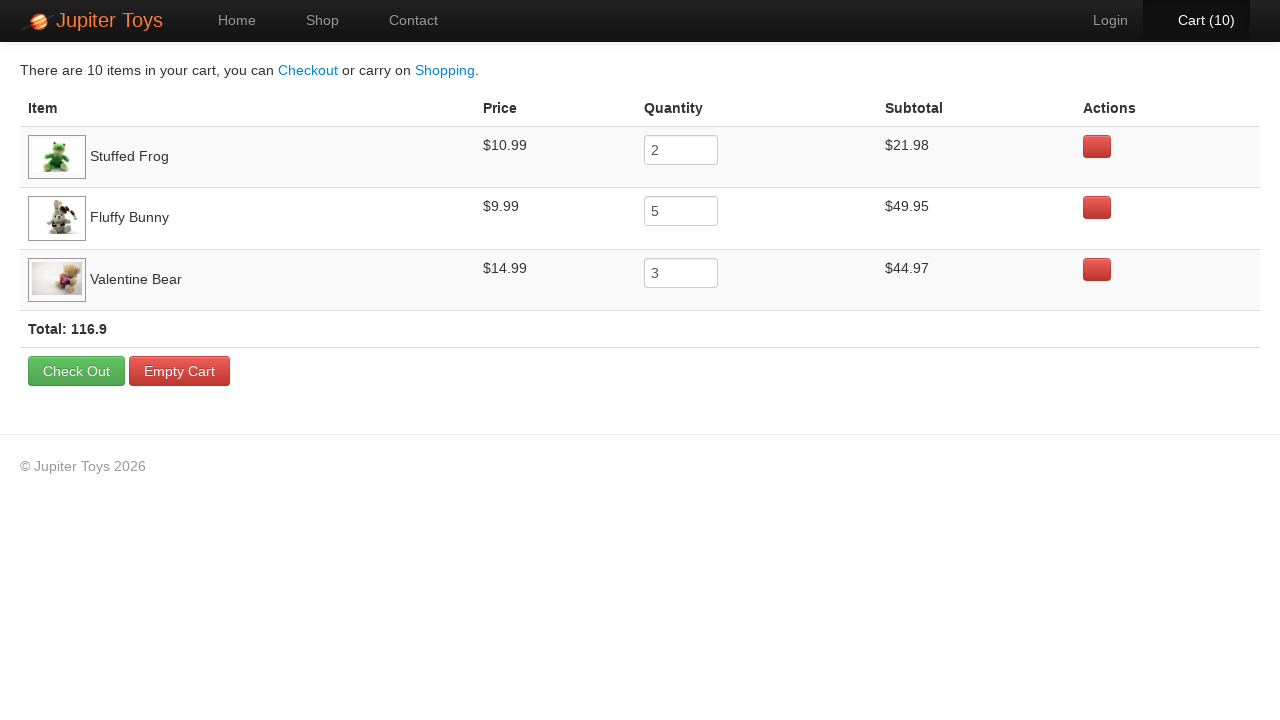

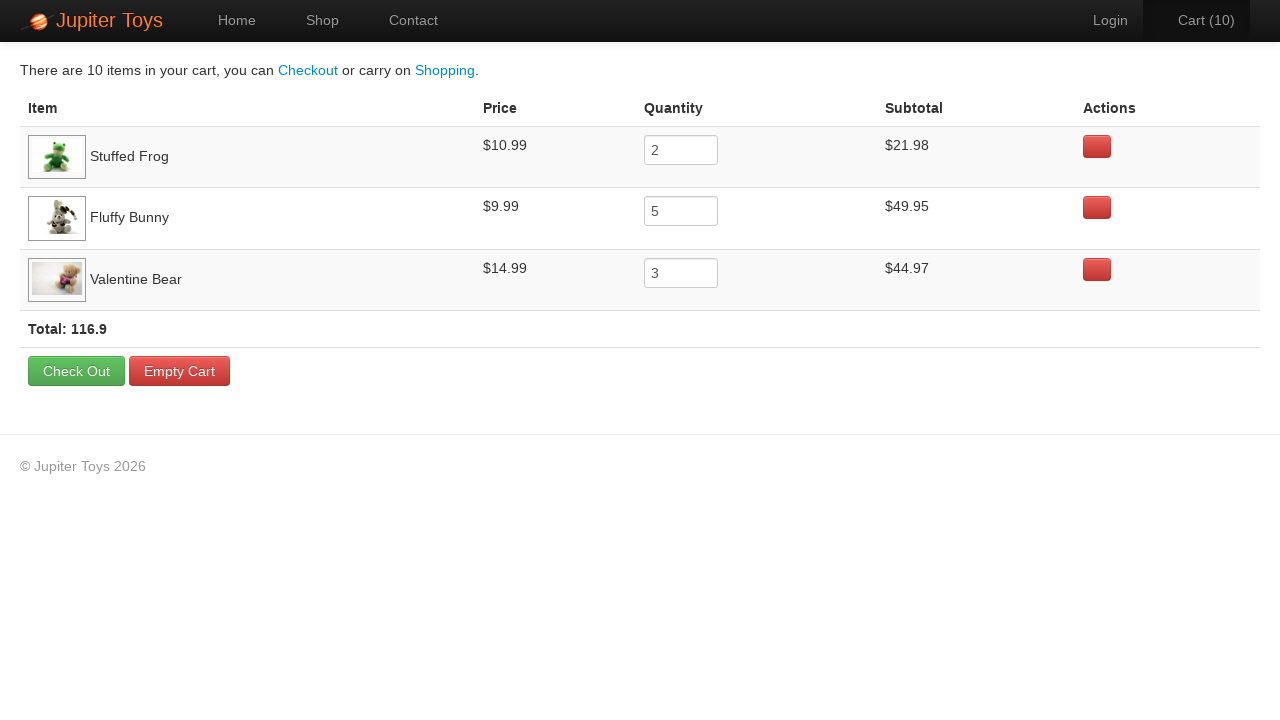